Navigates to a Latvian classifieds site and filters personal car listings by price range, year range, engine size, and color

Starting URL: https://www.ss.lv

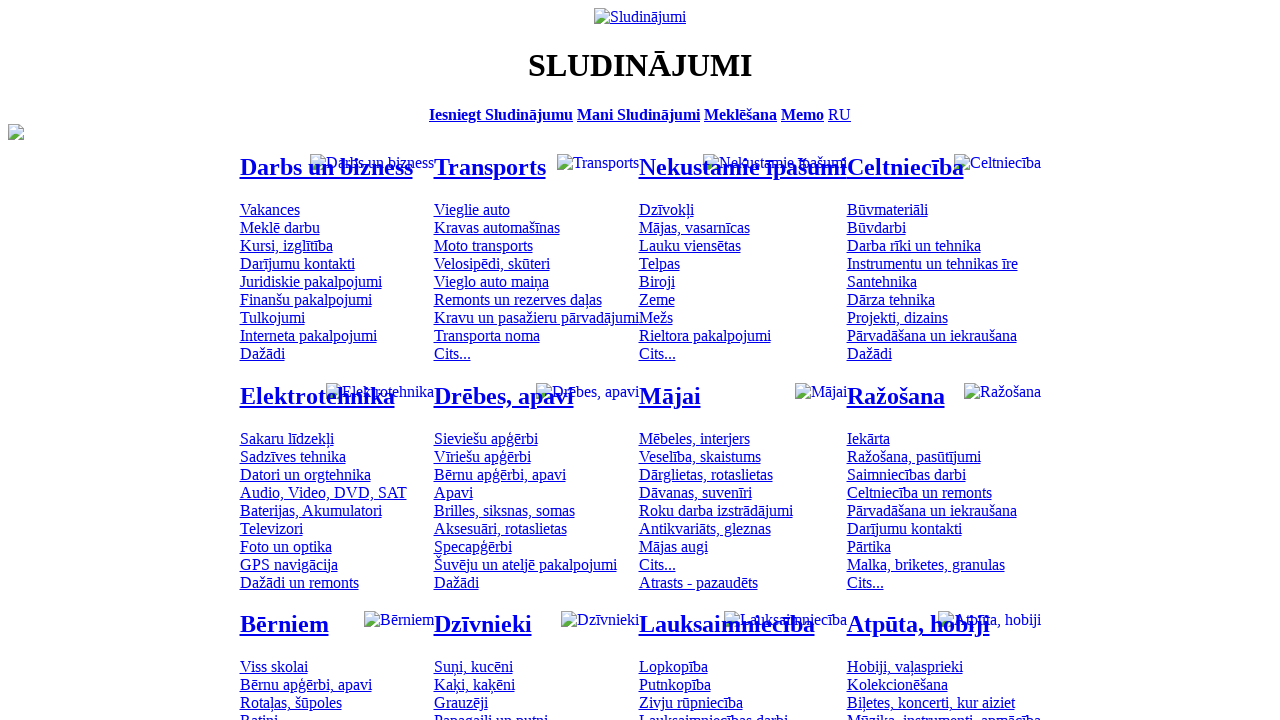

Clicked language menu link at (840, 114) on .menu_lang
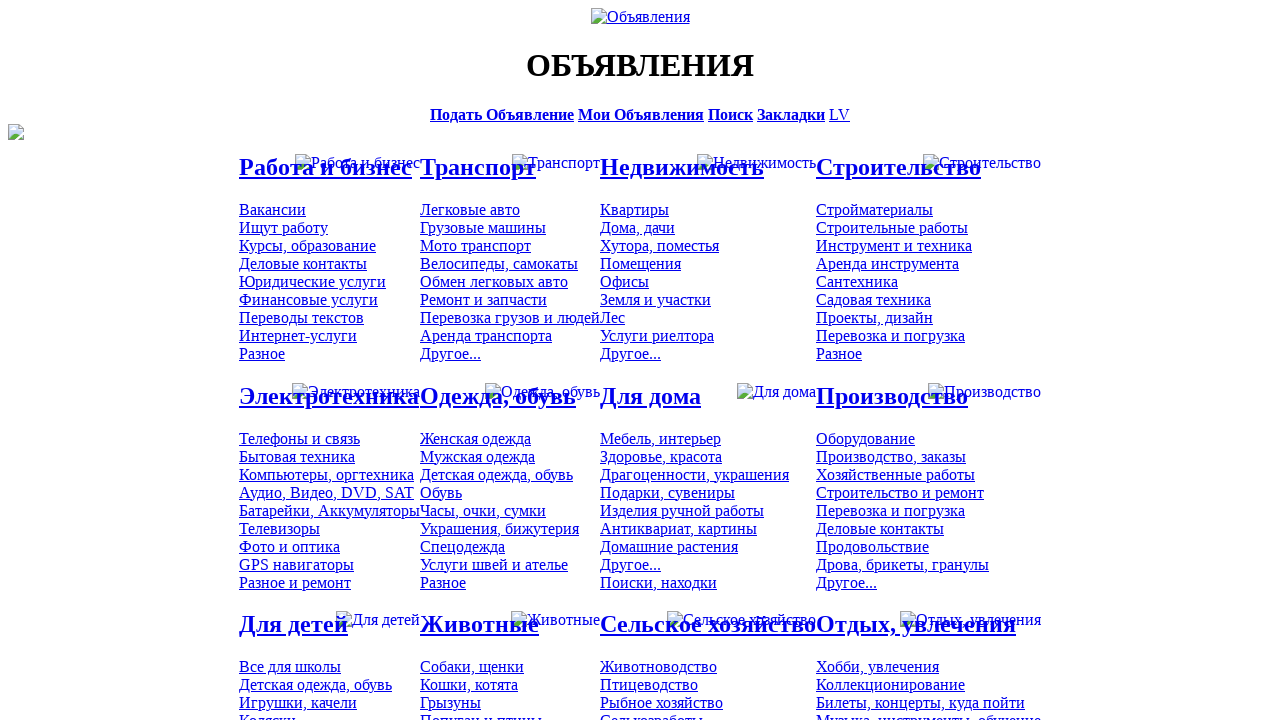

Clicked on personal cars category at (470, 209) on #mtd_97
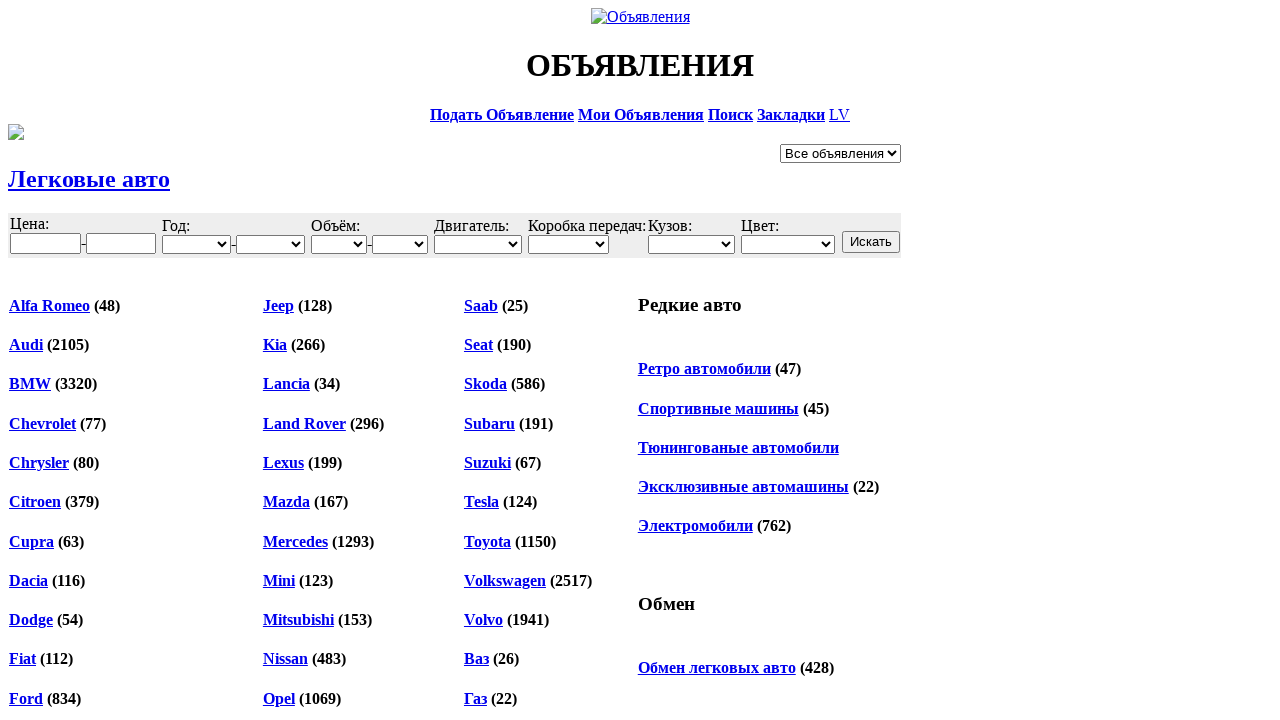

Filled minimum price field with 6000 on #f_o_8_min
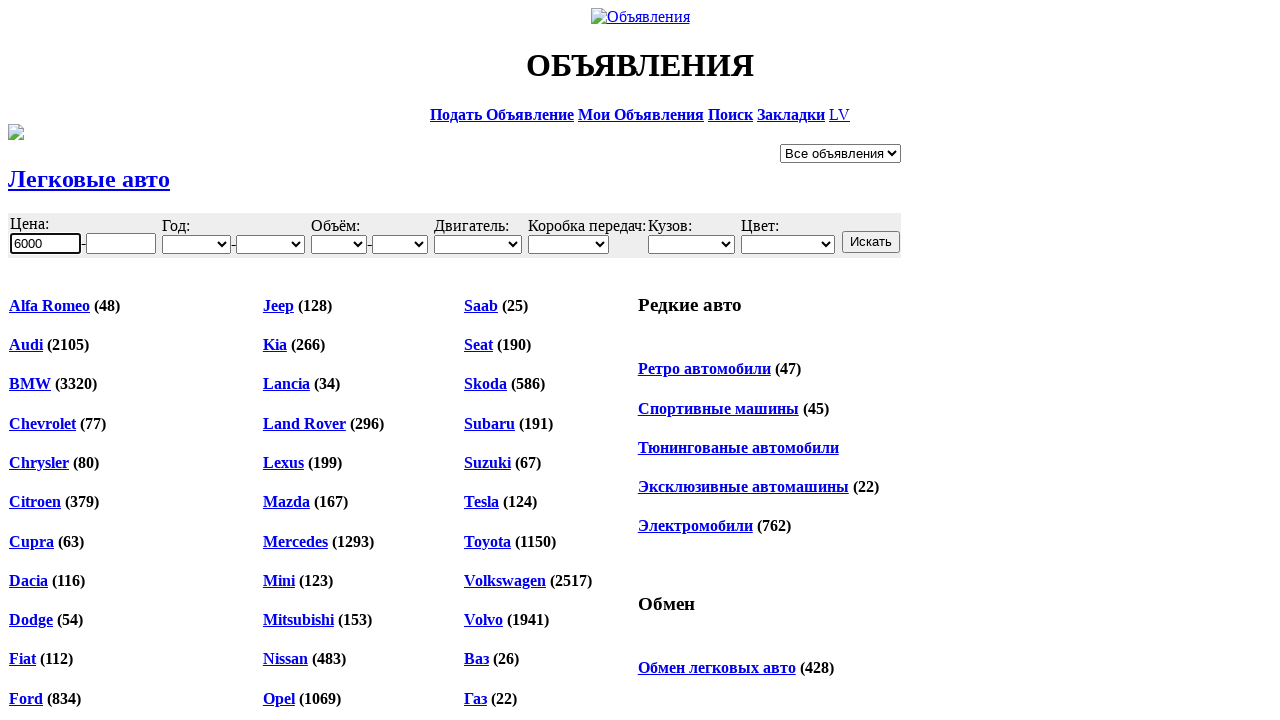

Filled maximum price field with 10000 on #f_o_8_max
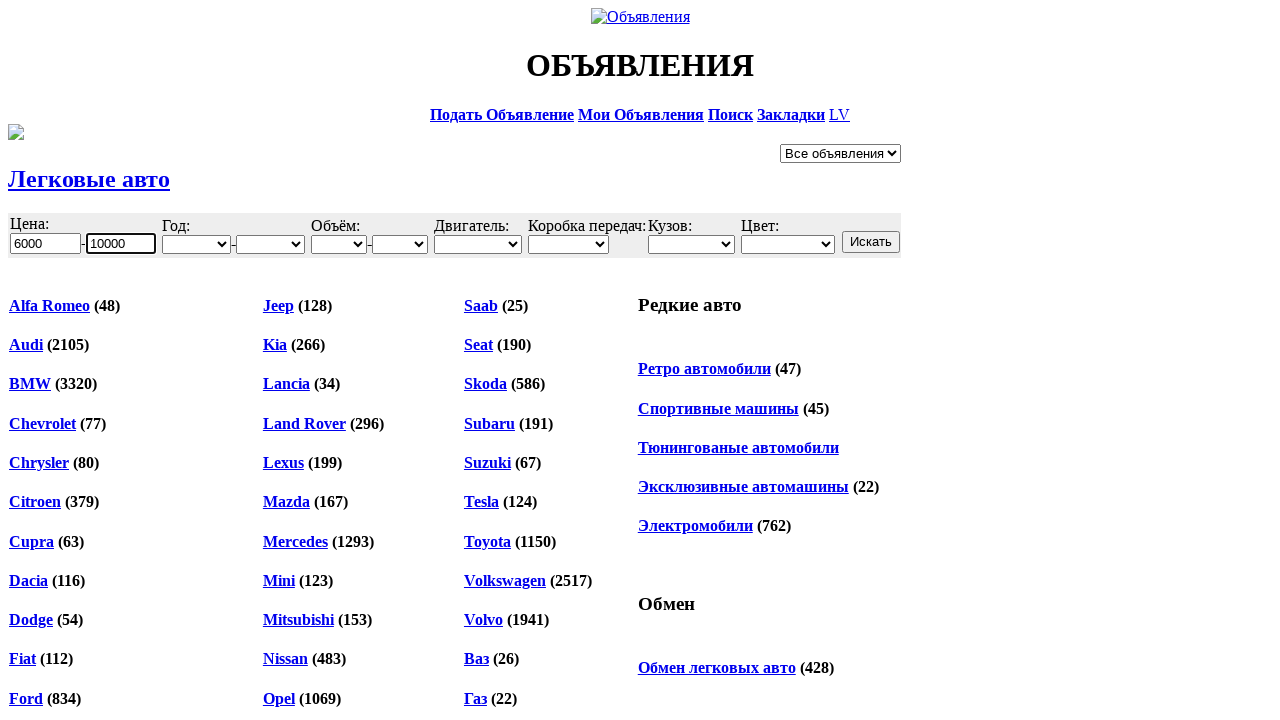

Selected minimum year range as 2001 on #f_o_18_min
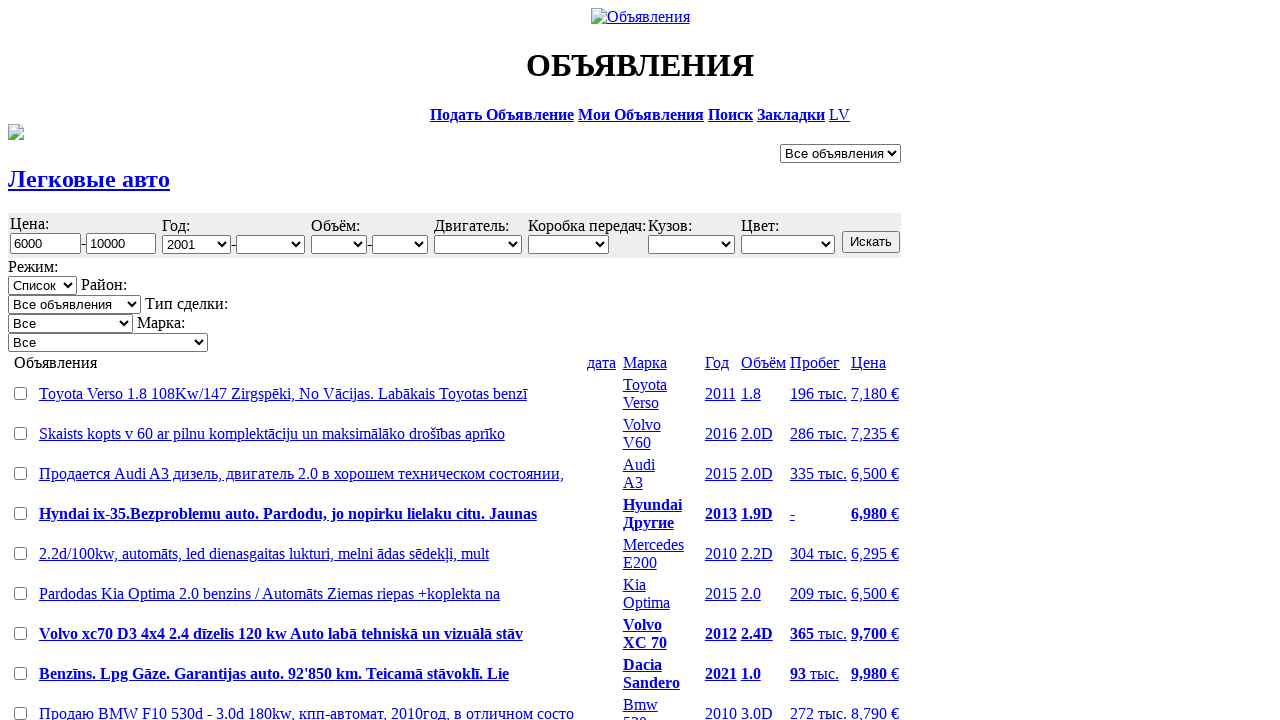

Selected maximum year range as 2020 on #f_o_18_max
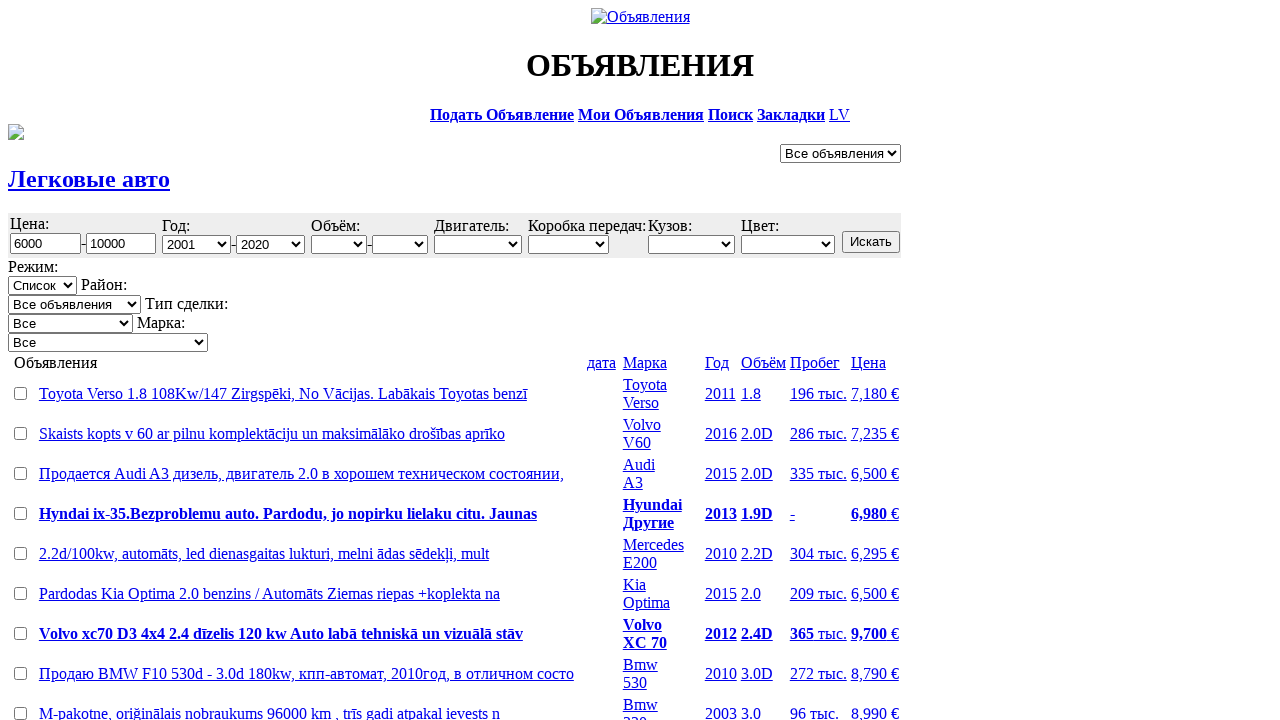

Selected minimum engine size as 3.0 on #f_o_15_min
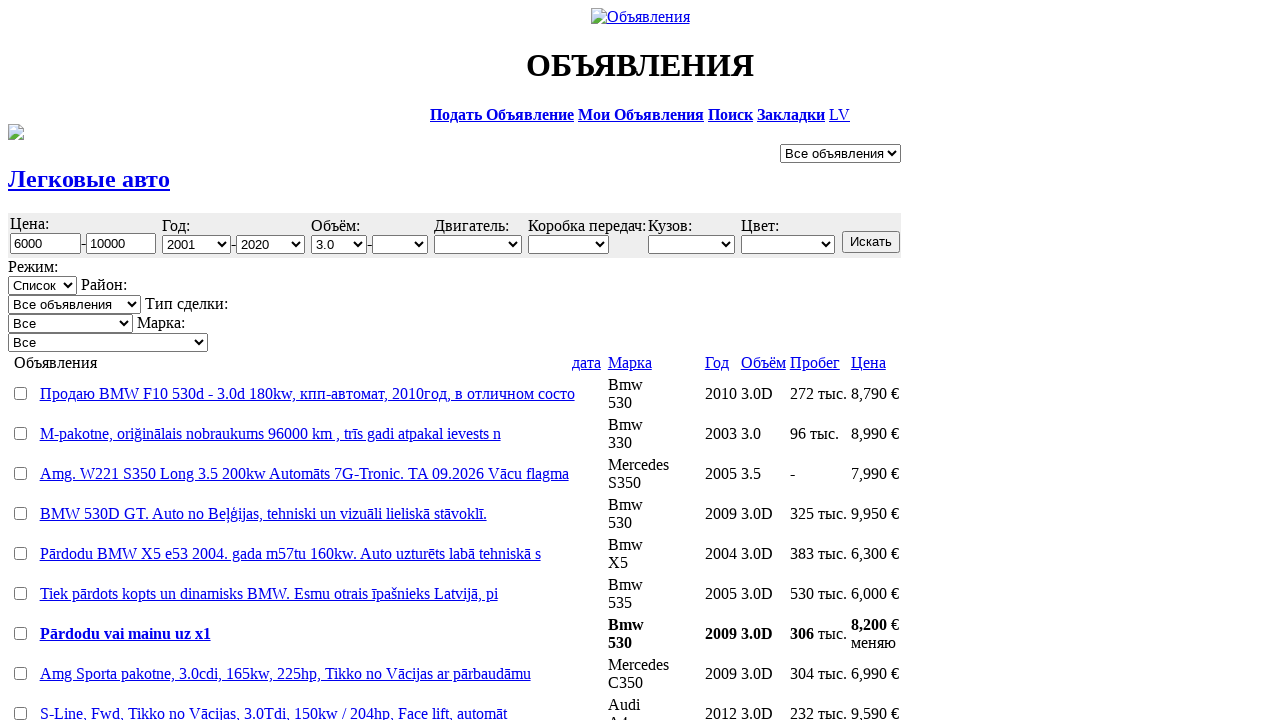

Selected car color filter on #f_o_17
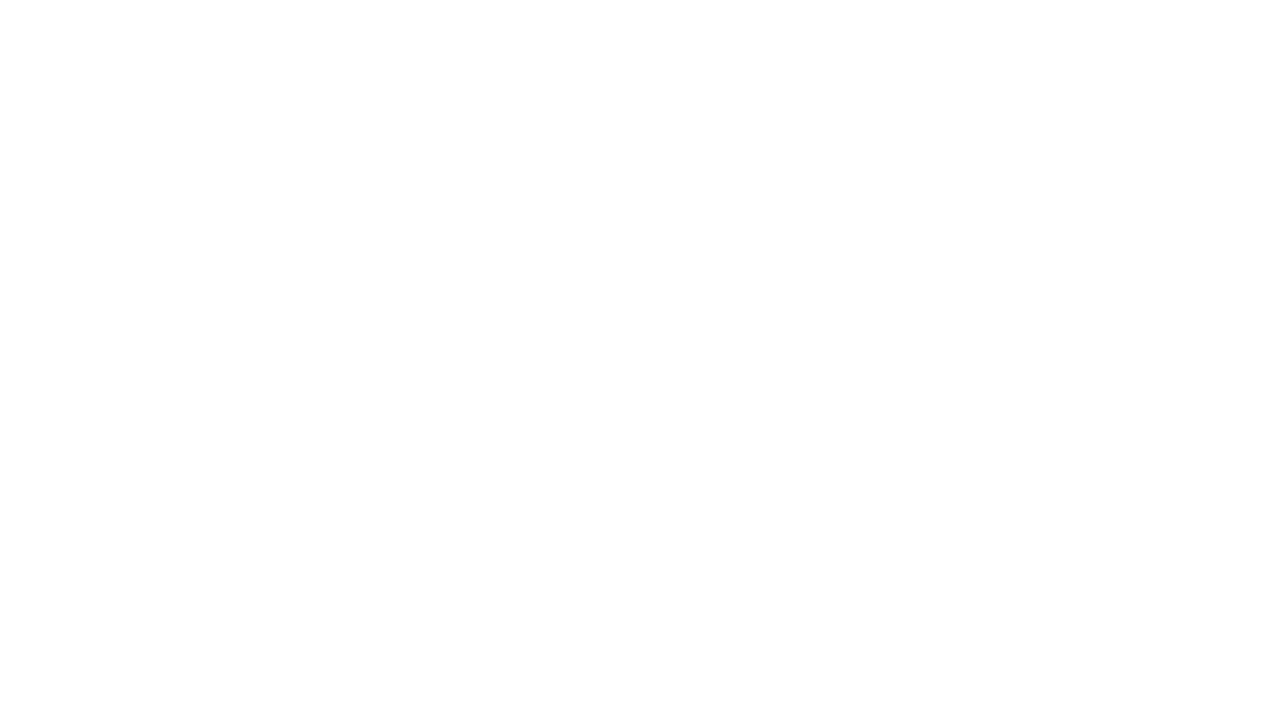

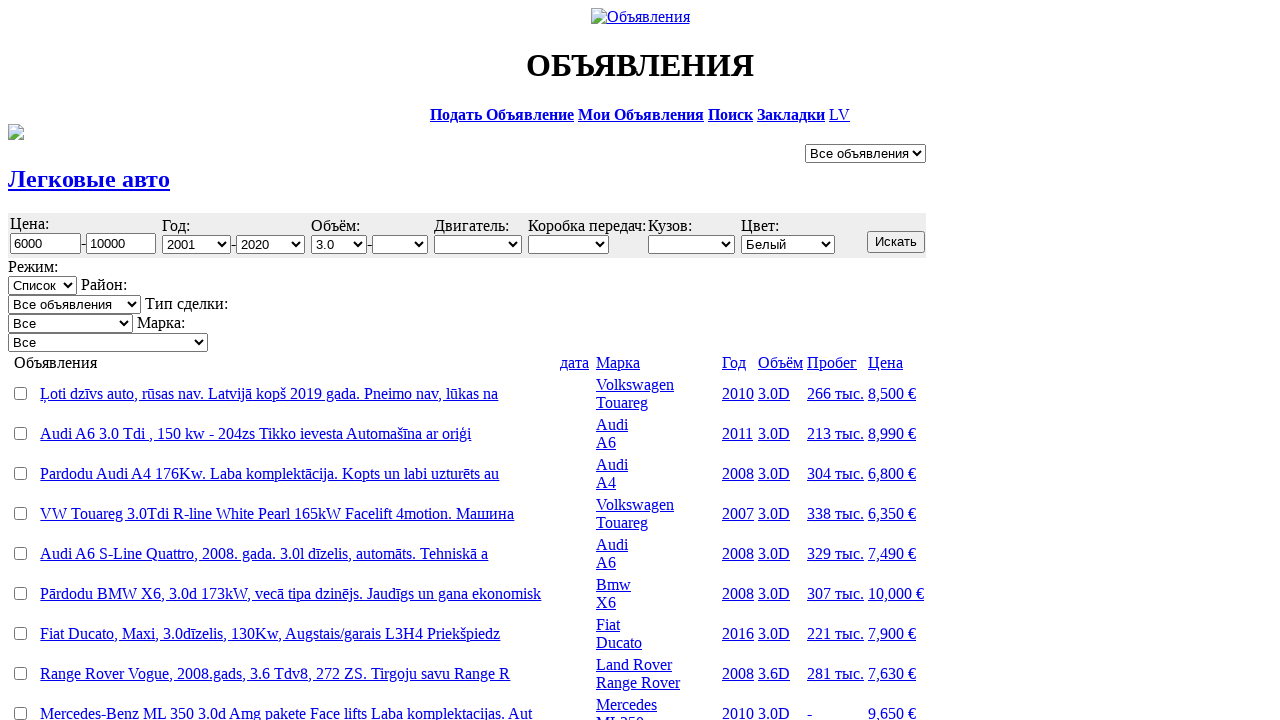